Tests window handling by clicking an "Open" link that opens a new window, then switches to the newly opened window and maximizes it.

Starting URL: http://omayo.blogspot.com/

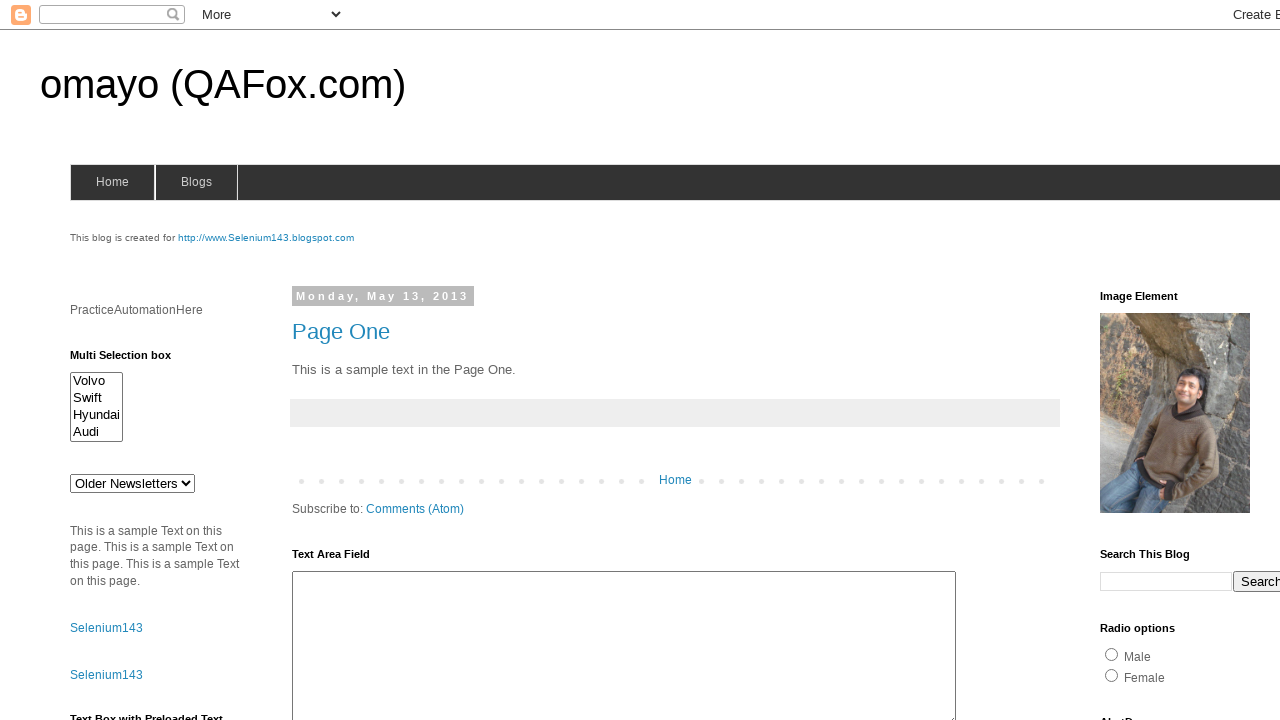

Clicked the 'Open' link to open a new window at (132, 360) on xpath=//a[contains(text(),'Open')]
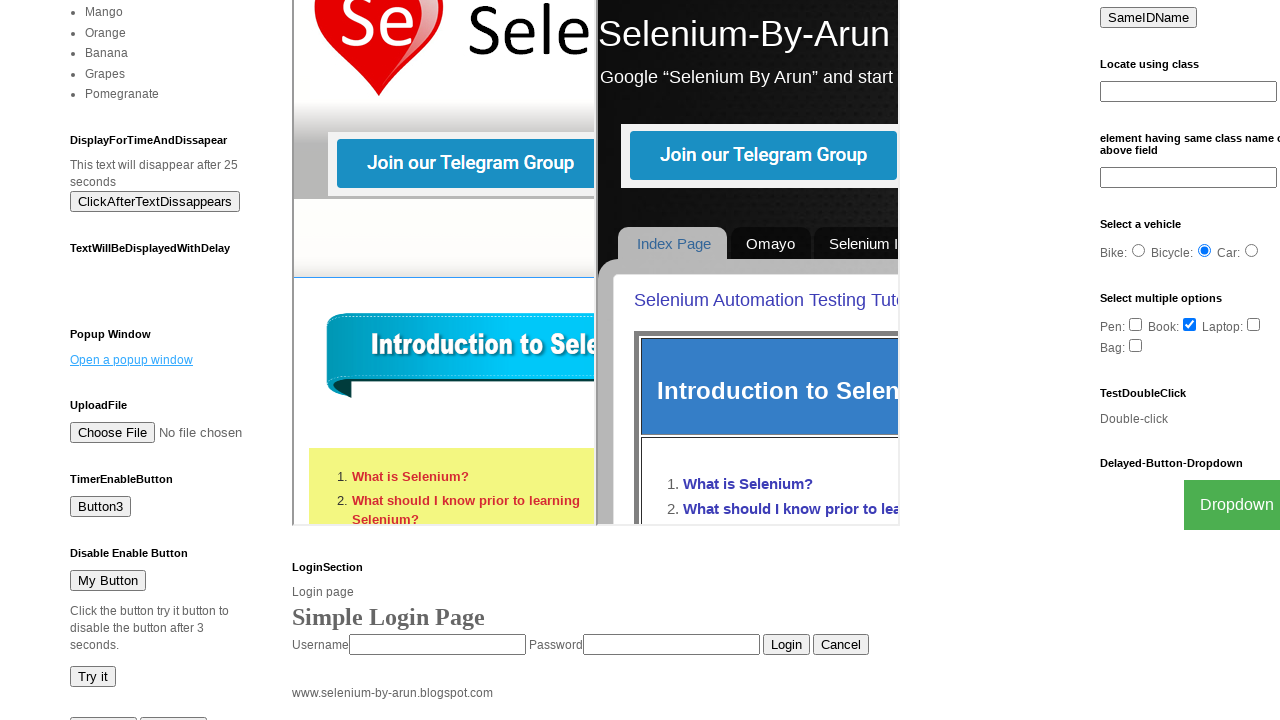

Captured reference to the newly opened window
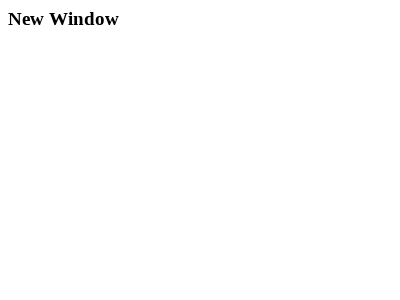

New page finished loading
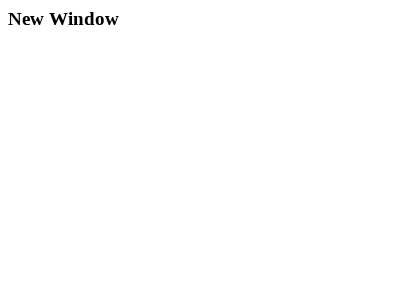

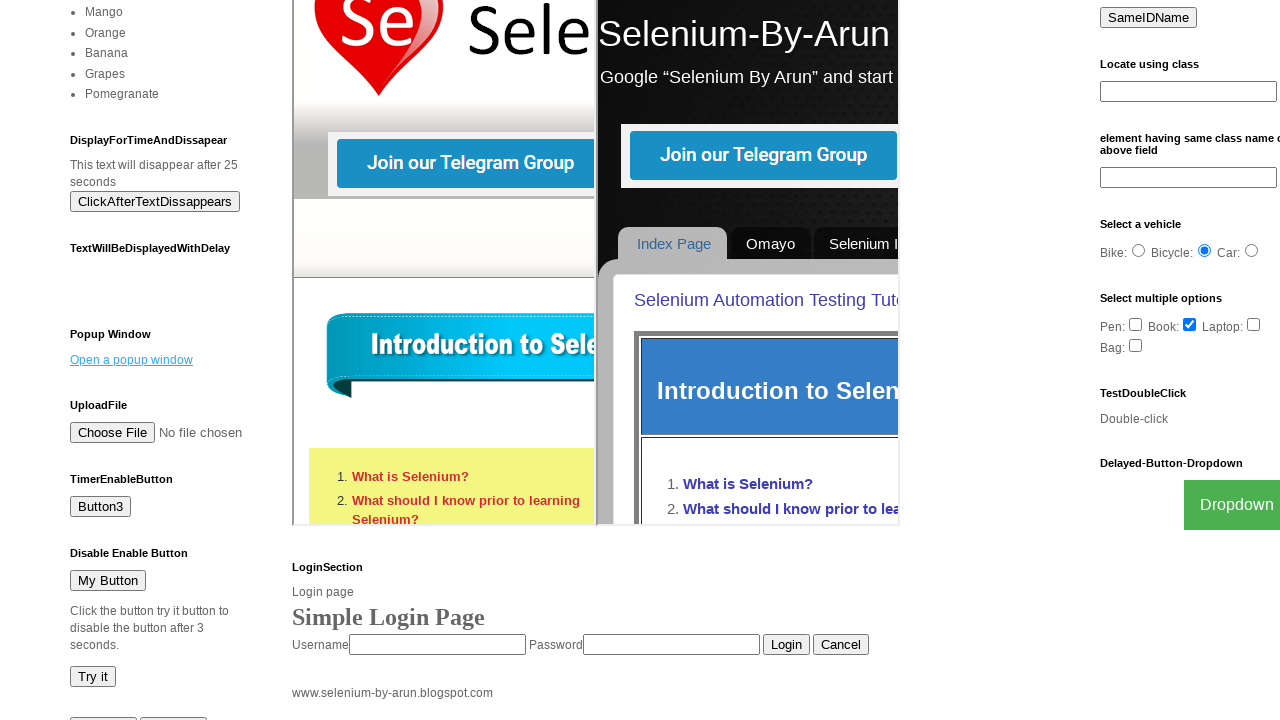